Tests division functionality on an online calculator by clicking number buttons and the division operator

Starting URL: http://web2.0calc.com

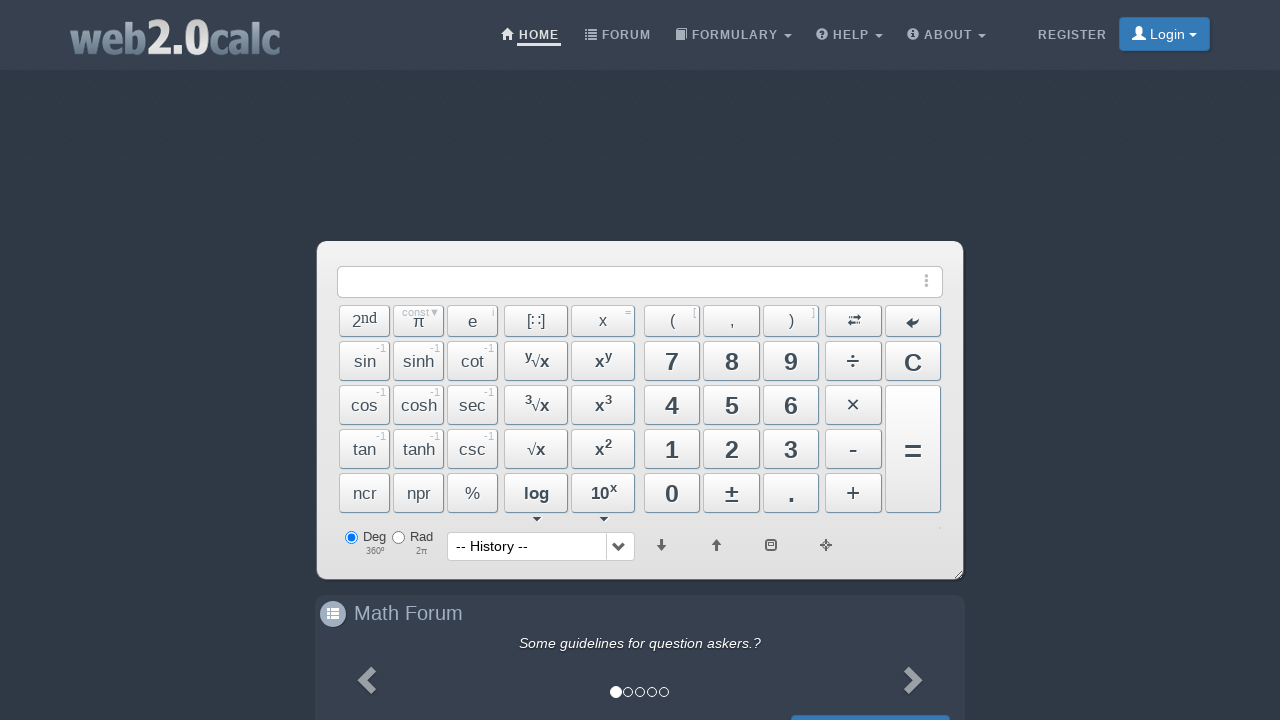

Clicked number button 4 at (672, 405) on #Btn4
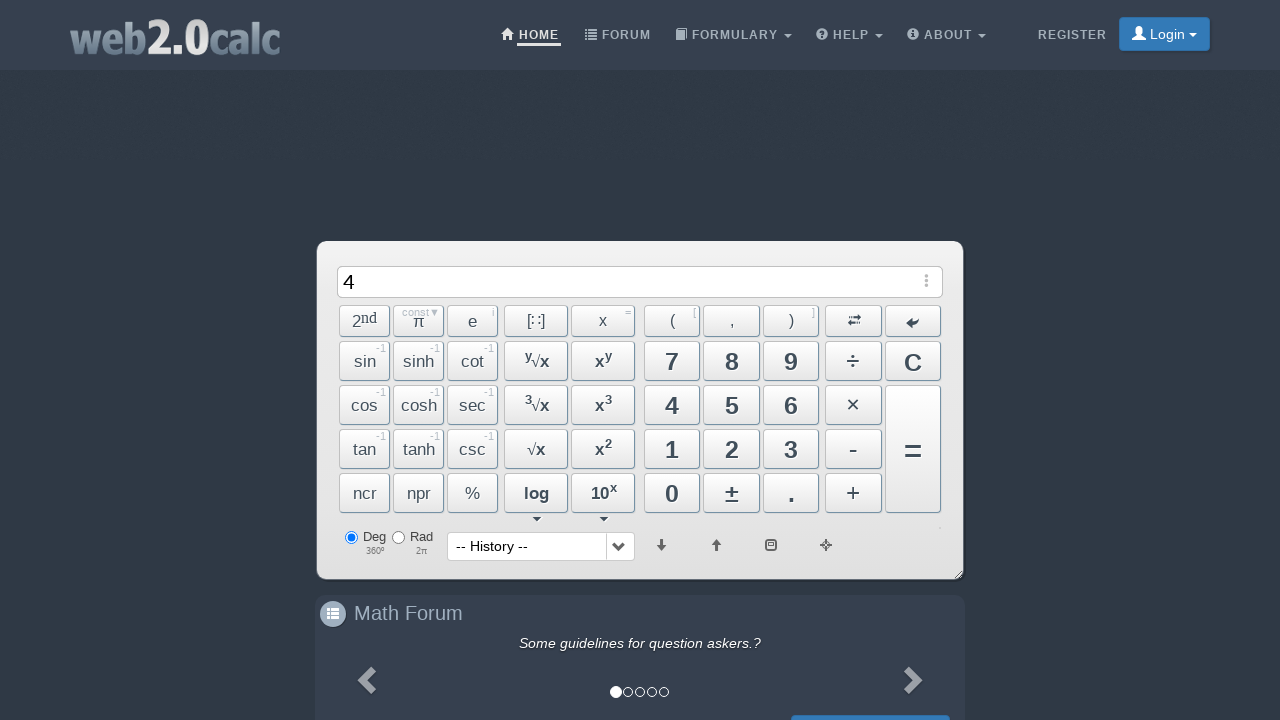

Clicked number button 0 at (672, 493) on #Btn0
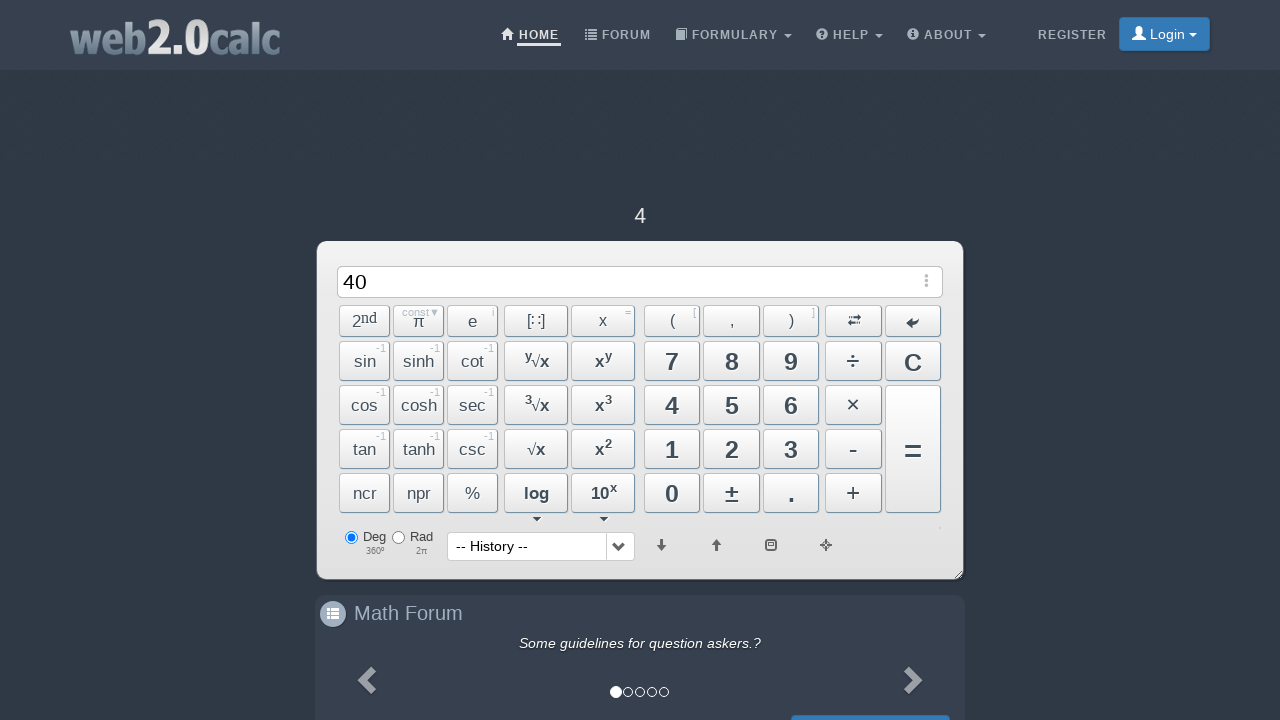

Clicked number button 0 at (672, 493) on #Btn0
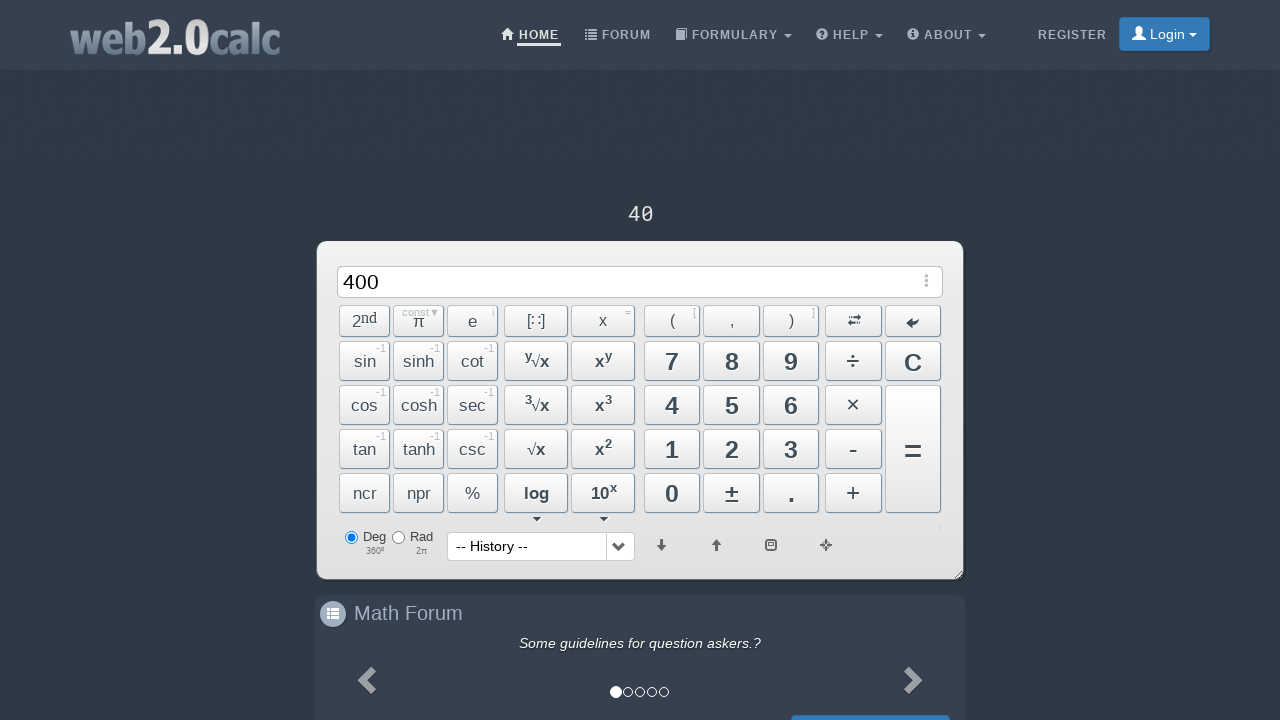

Clicked number button 0 at (672, 493) on #Btn0
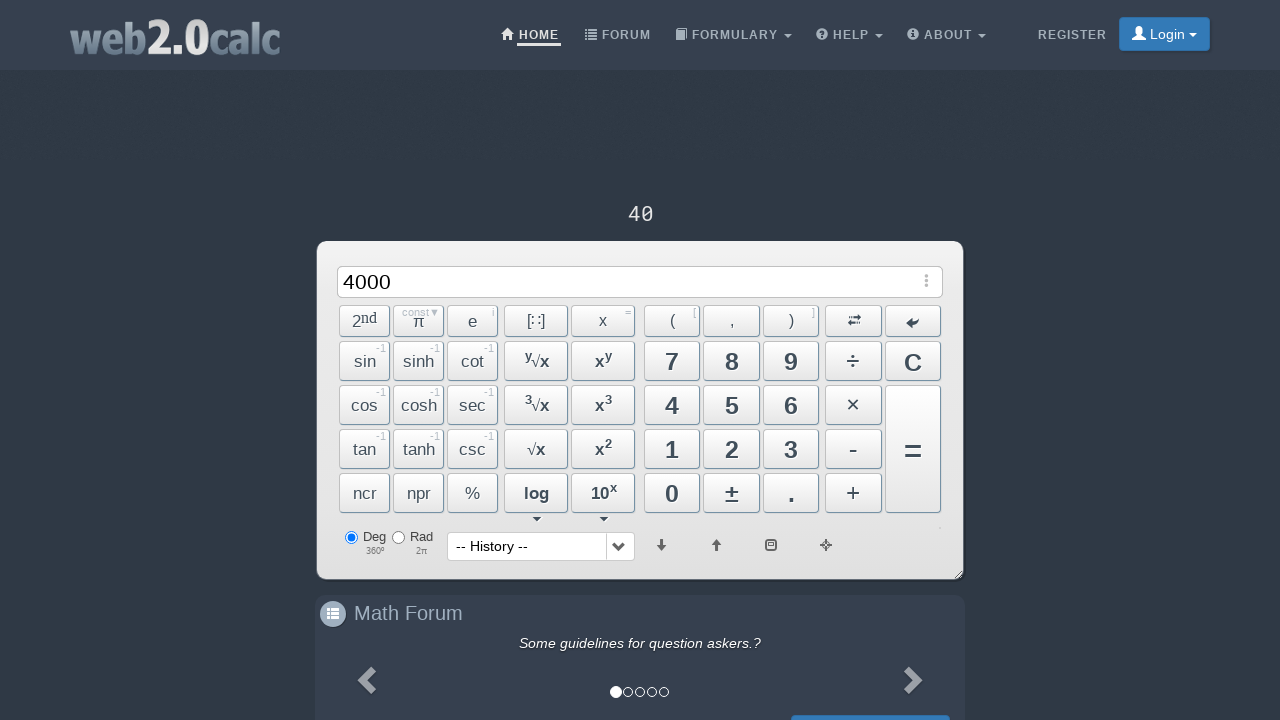

Clicked division operator button at (853, 361) on #BtnDiv
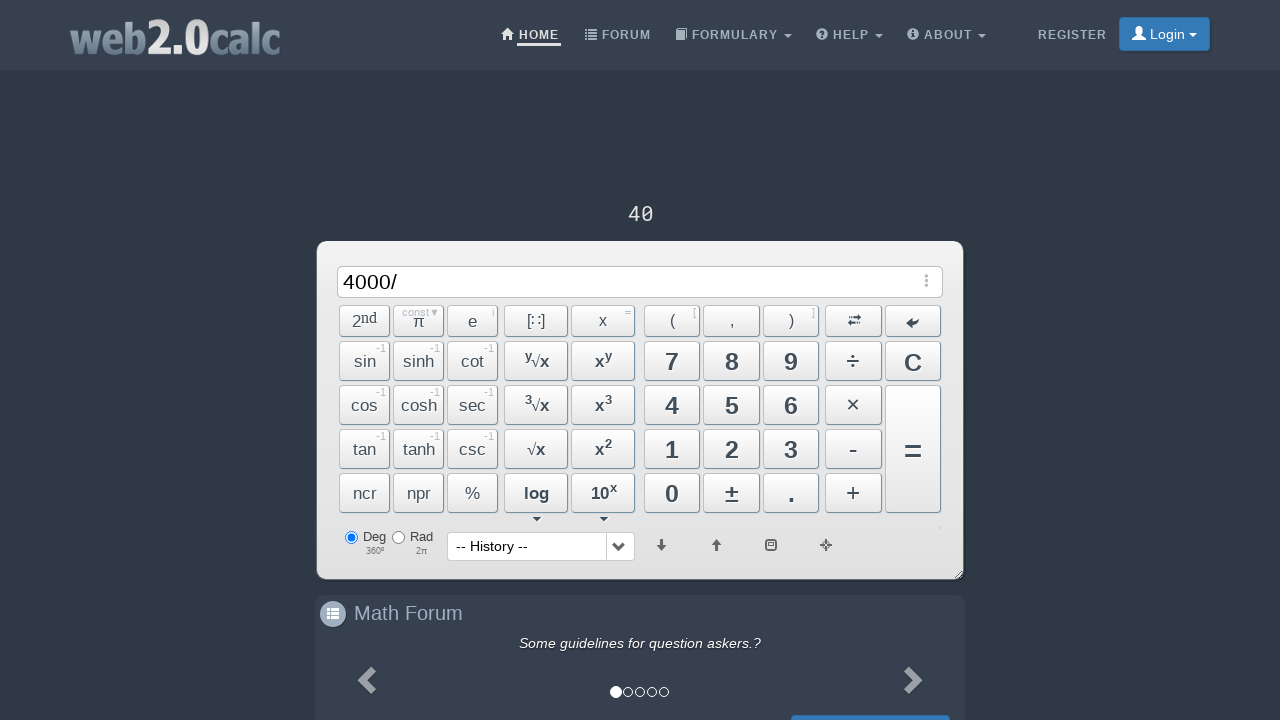

Clicked number button 2 at (732, 449) on #Btn2
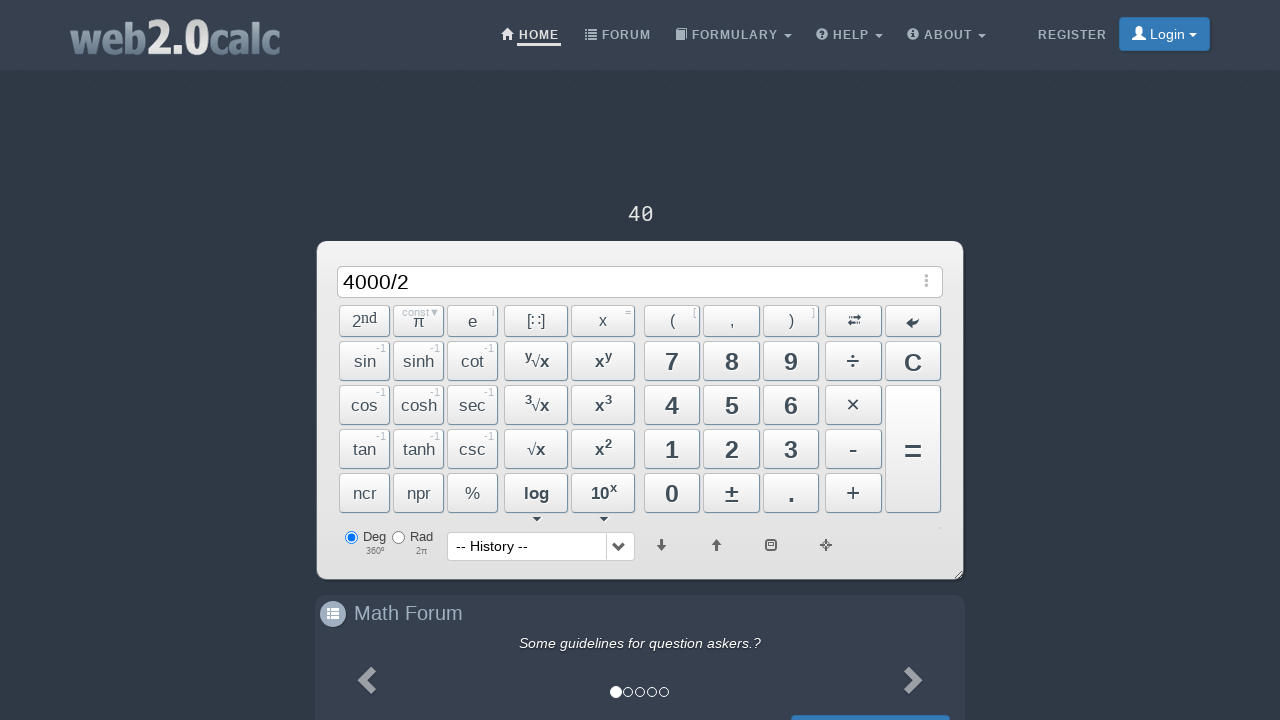

Clicked number button 0 at (672, 493) on #Btn0
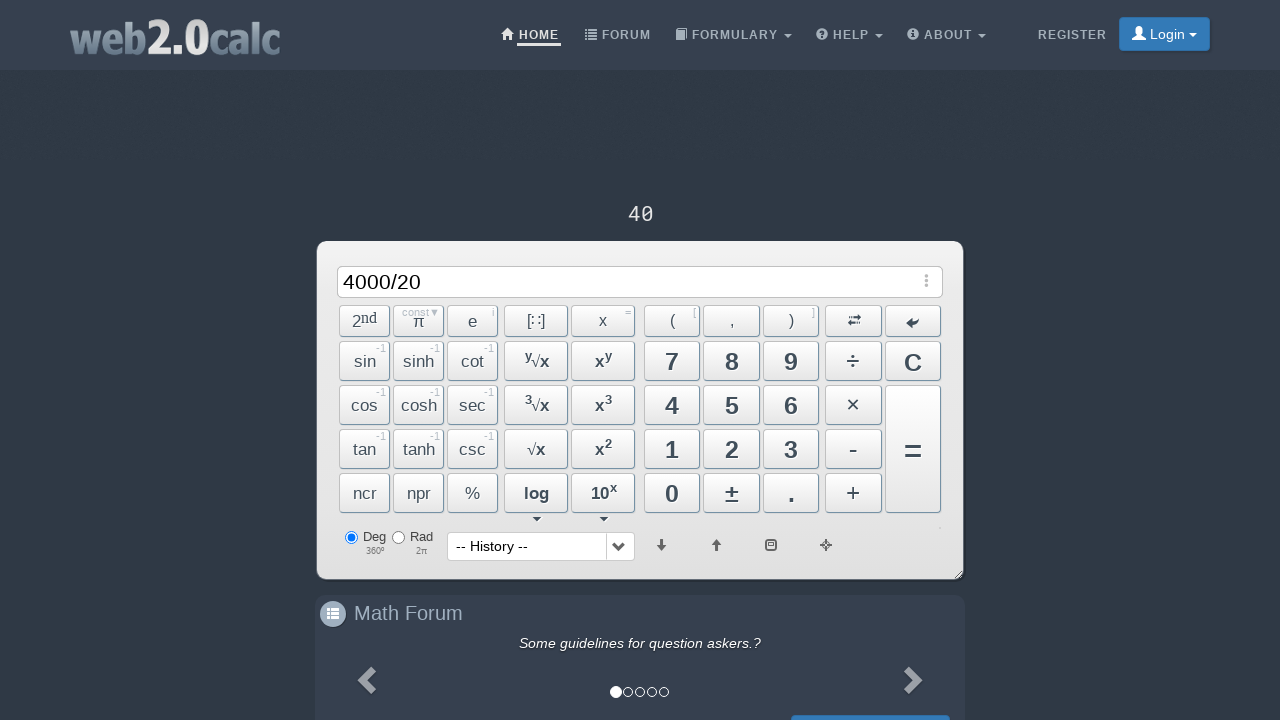

Clicked number button 0 at (672, 493) on #Btn0
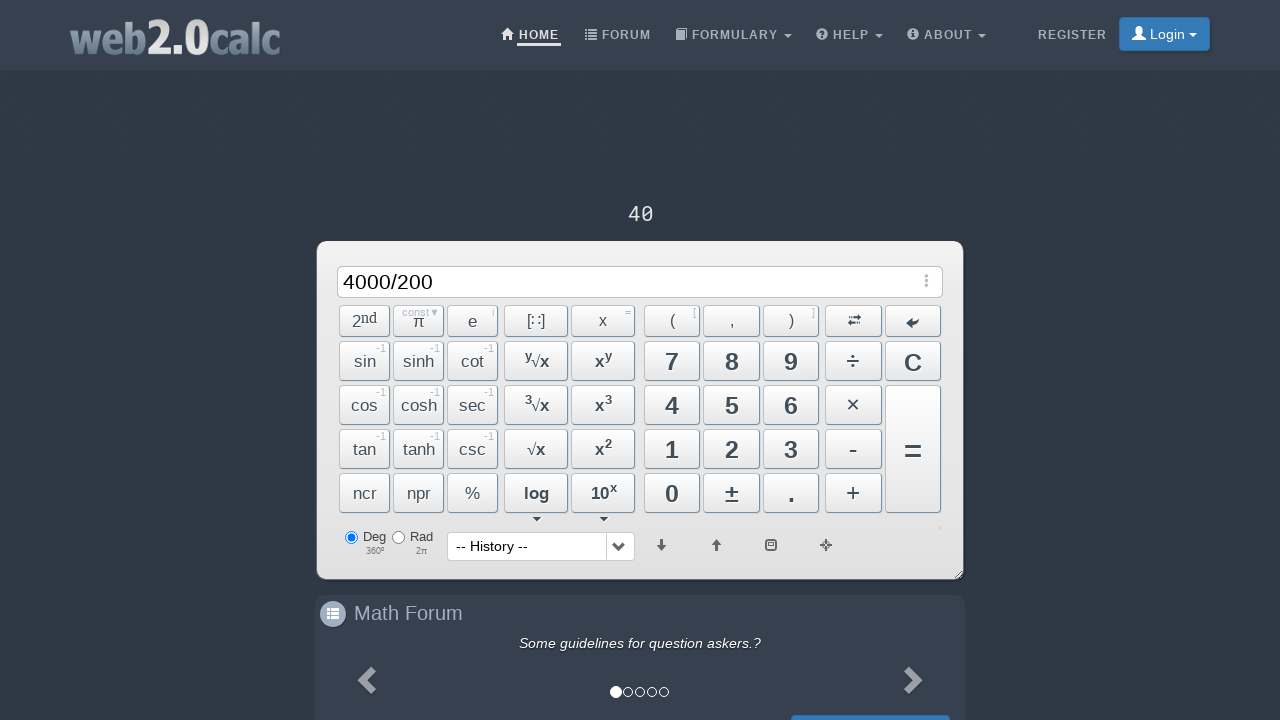

Clicked equals button to calculate division result at (913, 449) on #BtnCalc
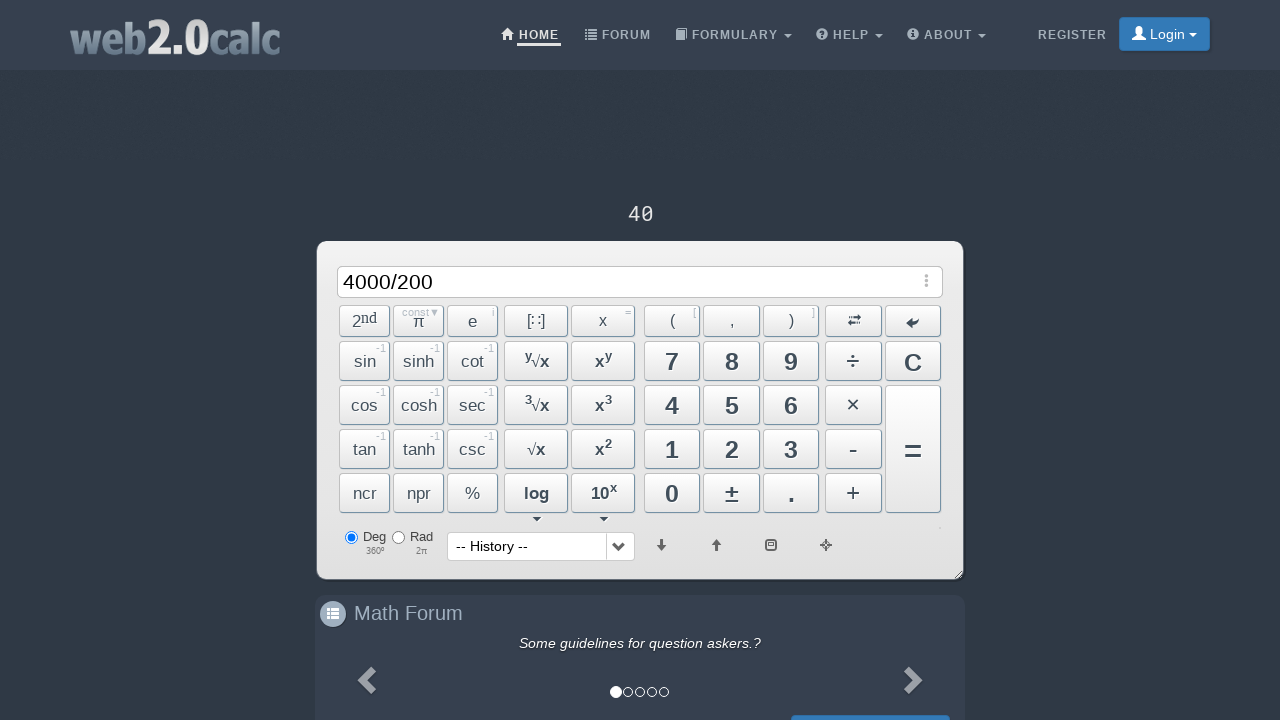

Verified result is displayed in input field
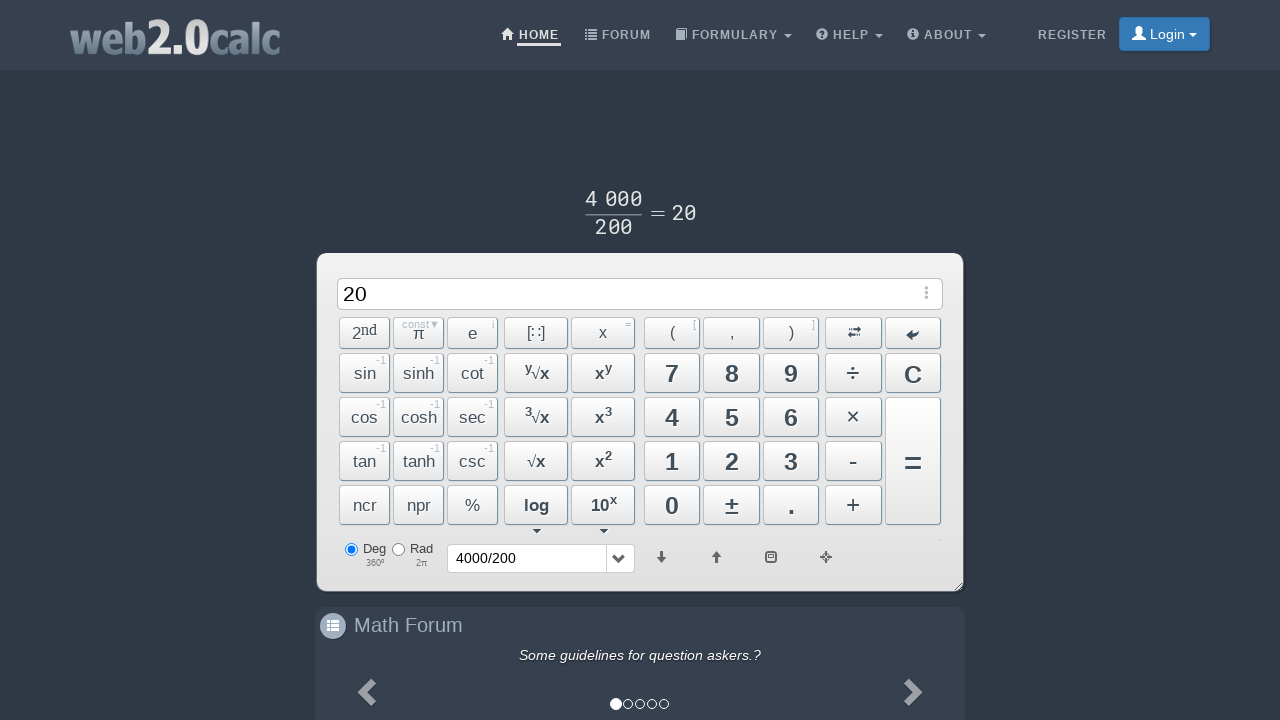

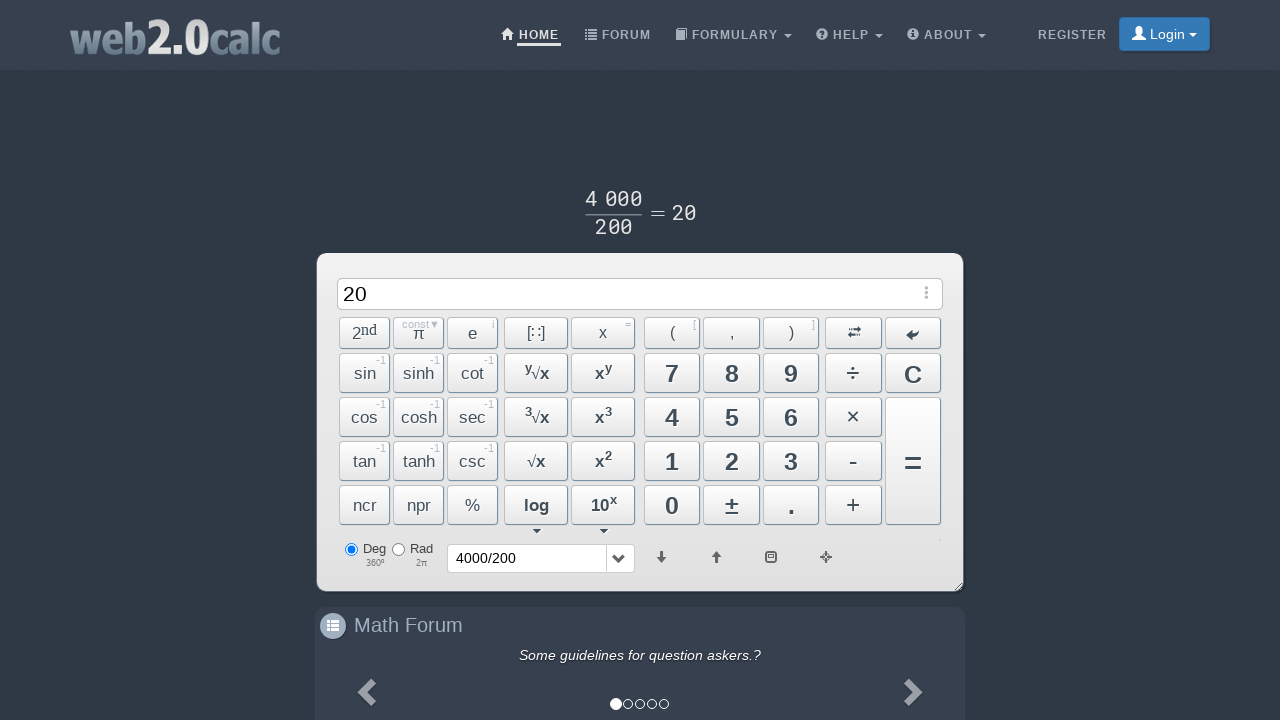